Tests clicking a button that has a dynamic ID attribute, demonstrating XPath text-based selection for elements with changing identifiers

Starting URL: http://uitestingplayground.com/dynamicid

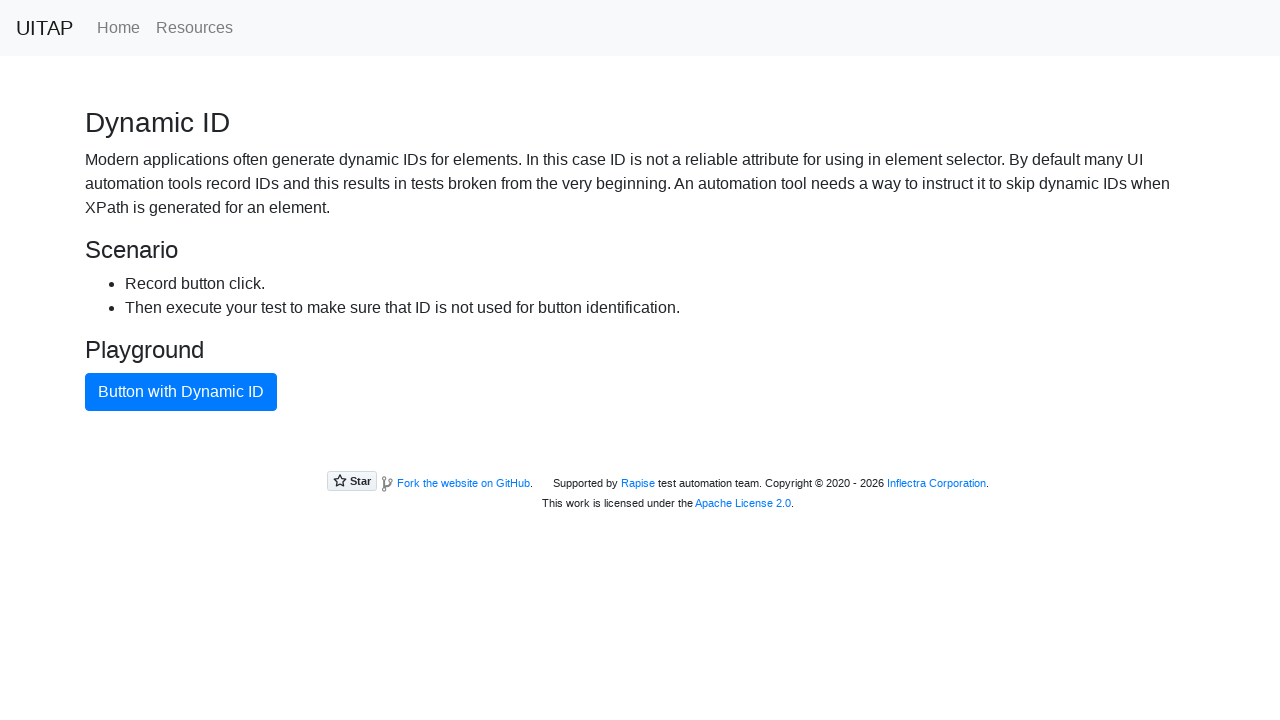

Navigated to Dynamic ID test page
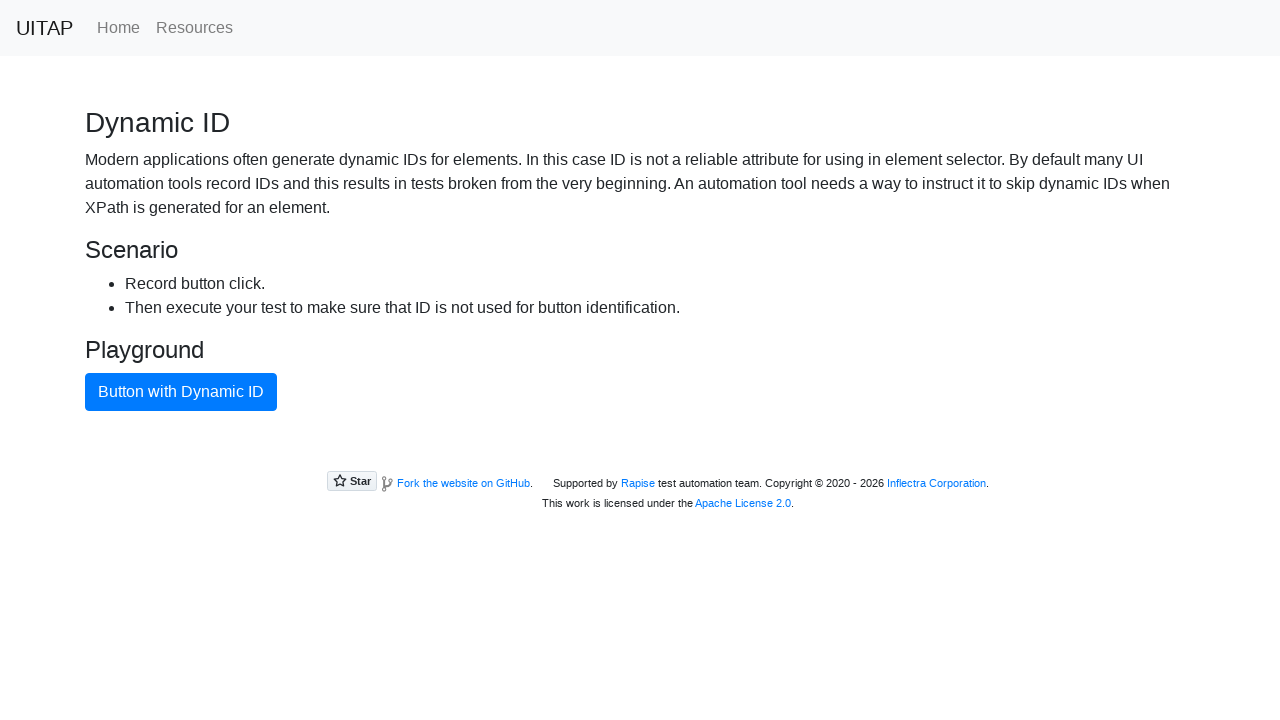

Clicked button with dynamic ID using XPath text-based selection at (181, 392) on xpath=//button[text()='Button with Dynamic ID']
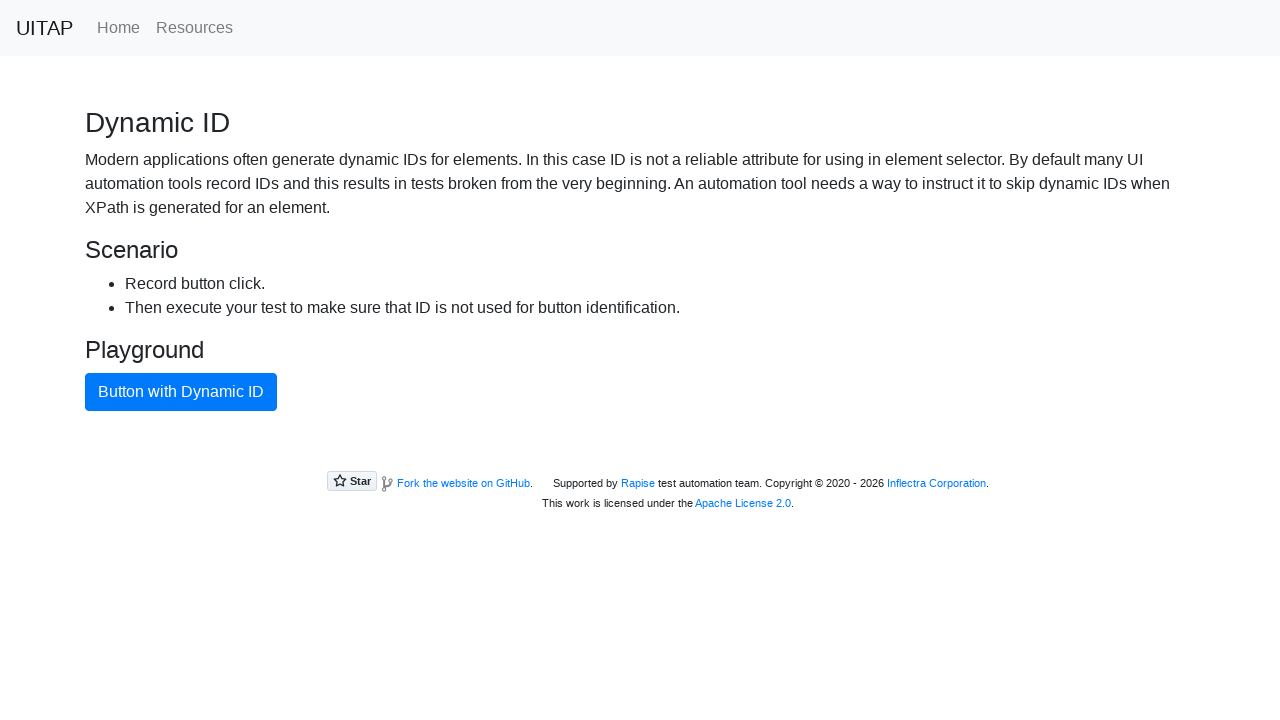

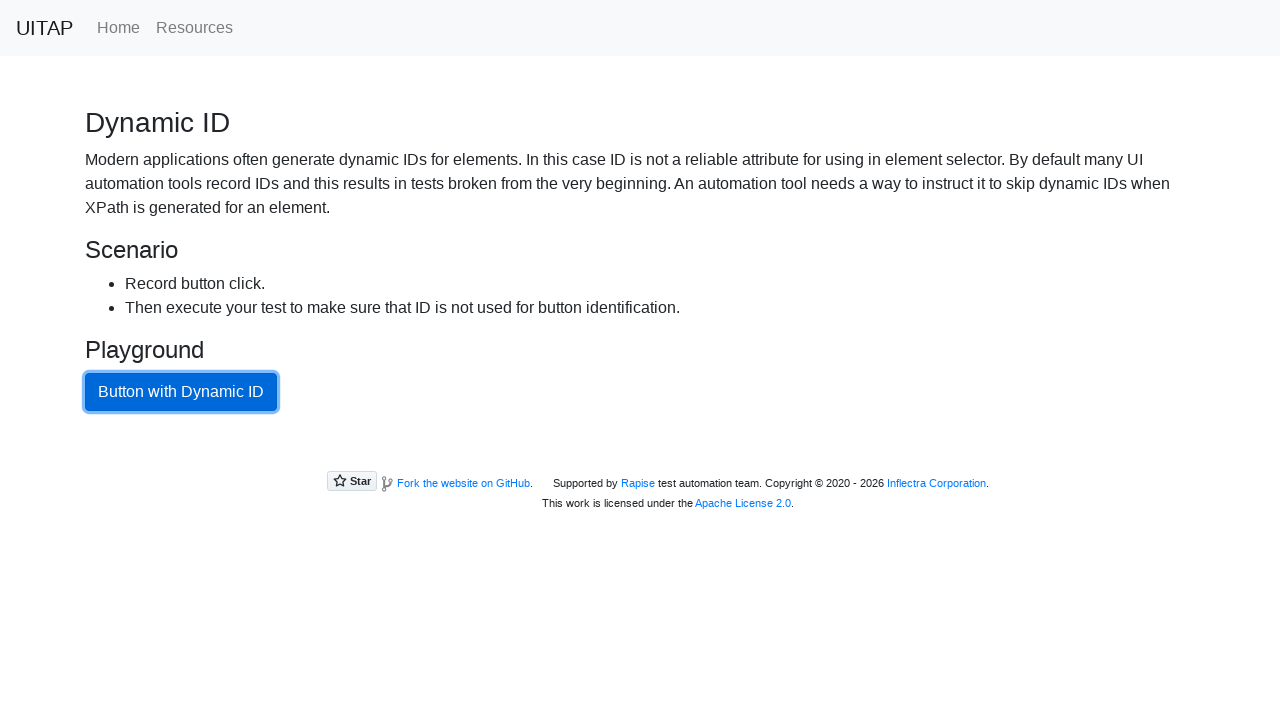